Tests the TodoMVC application by adding todo items, toggling their completion status, and navigating between All, Active, and Completed filter views.

Starting URL: https://demo.playwright.dev/todomvc/#/

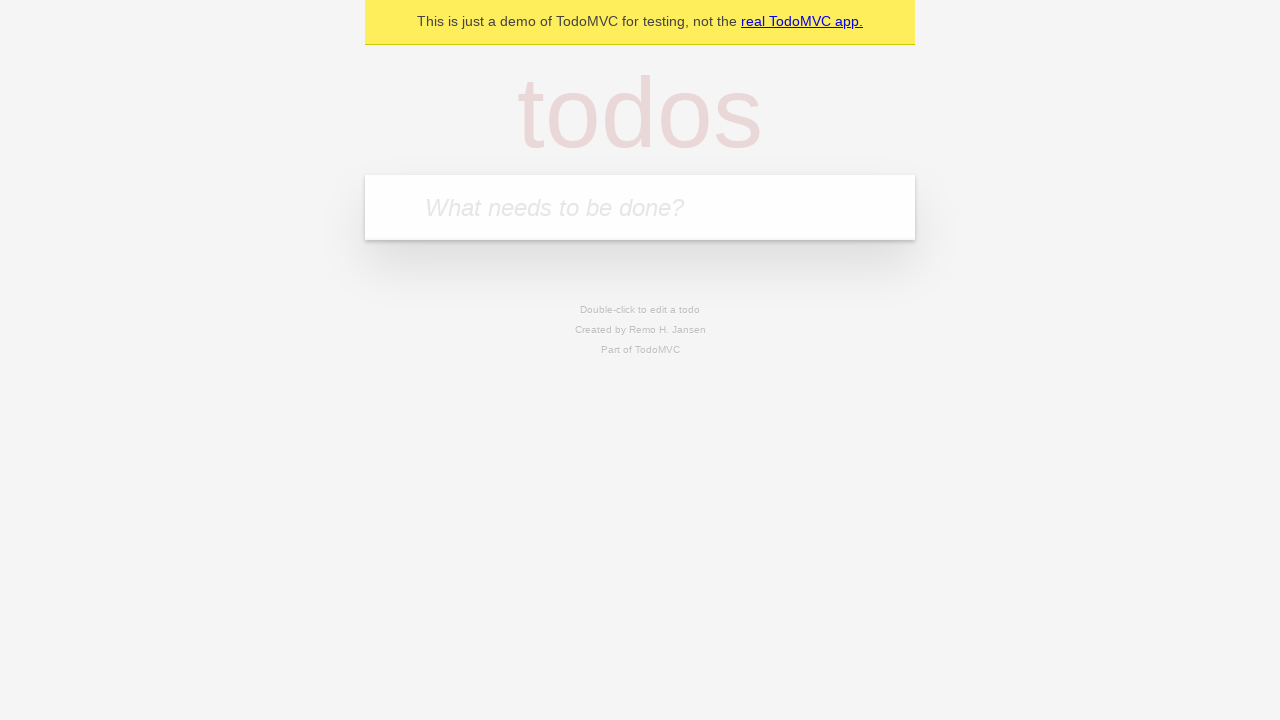

Verified 'todos' page heading is visible
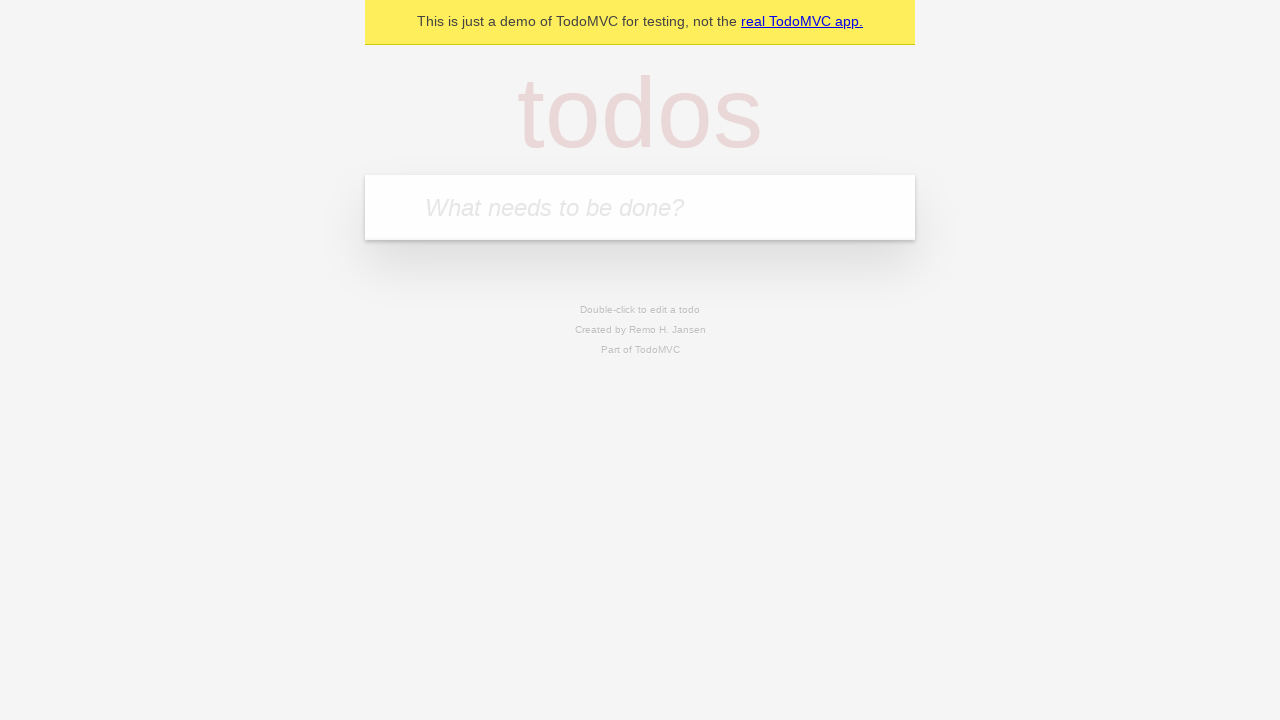

Filled todo input with 'cycling' on internal:attr=[placeholder="What needs to be done?"i]
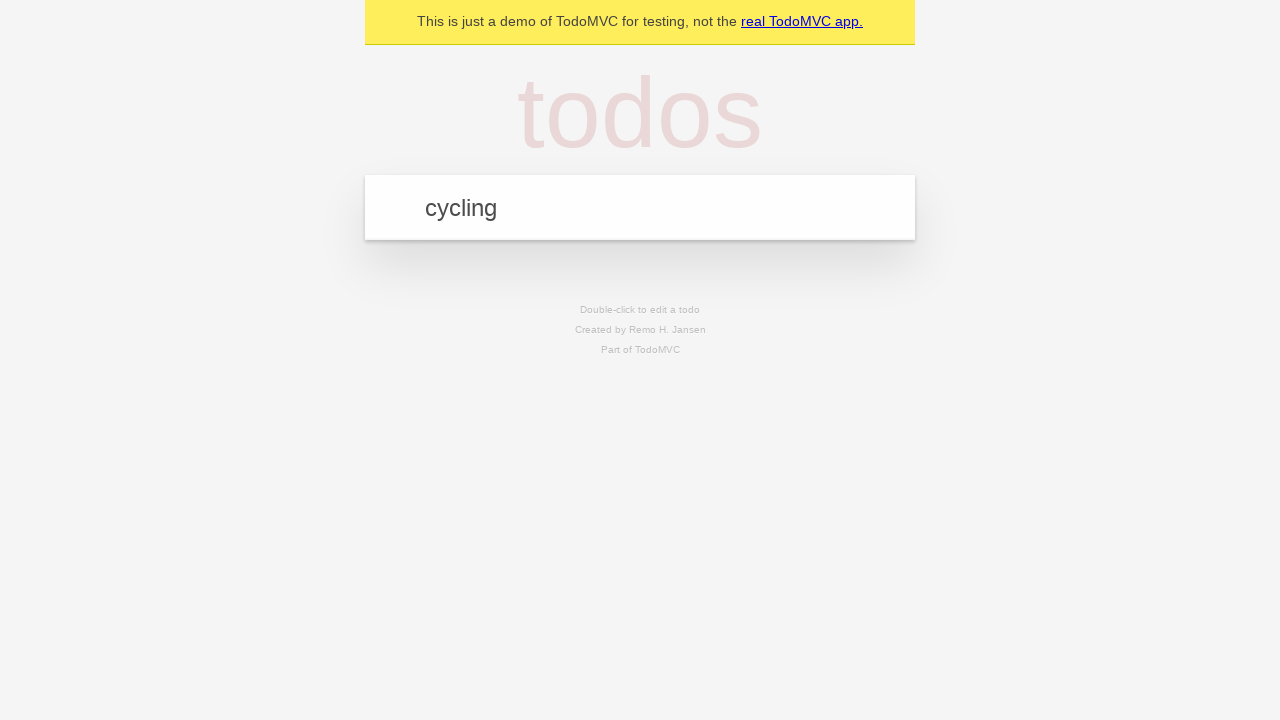

Pressed Enter to add todo 'cycling' on internal:attr=[placeholder="What needs to be done?"i]
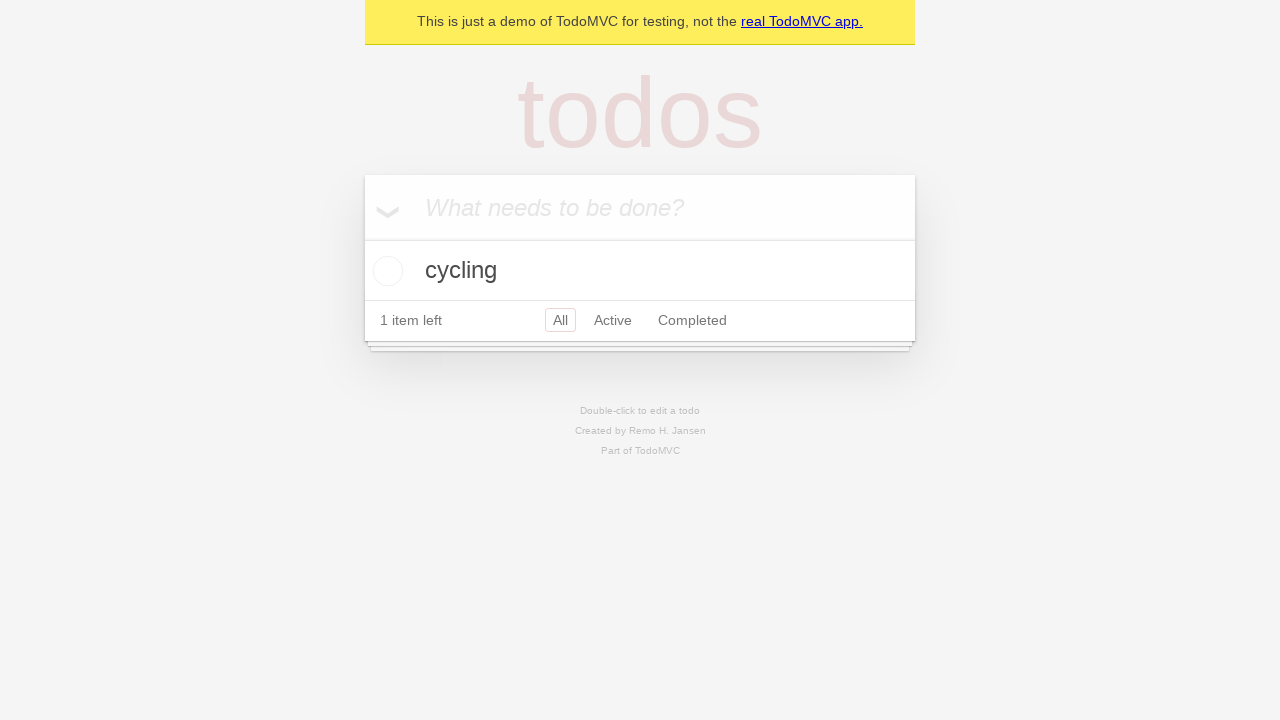

Filled todo input with 'reading' on internal:attr=[placeholder="What needs to be done?"i]
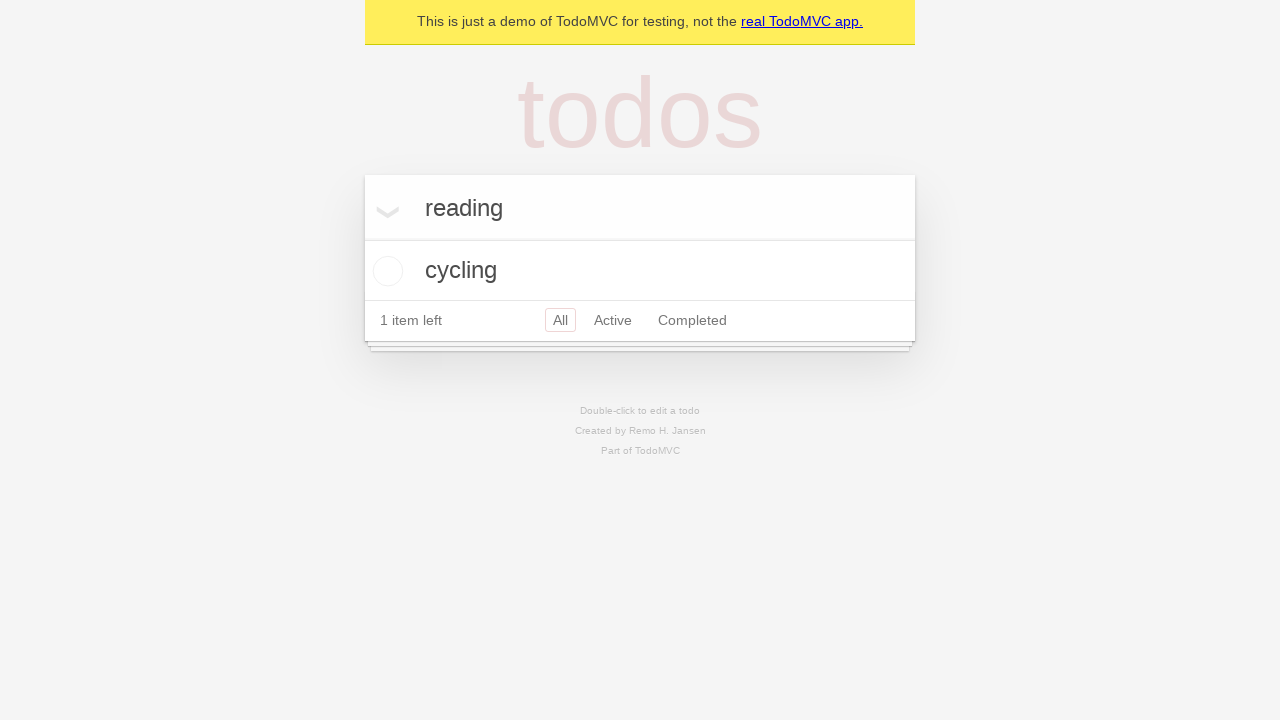

Pressed Enter to add todo 'reading' on internal:attr=[placeholder="What needs to be done?"i]
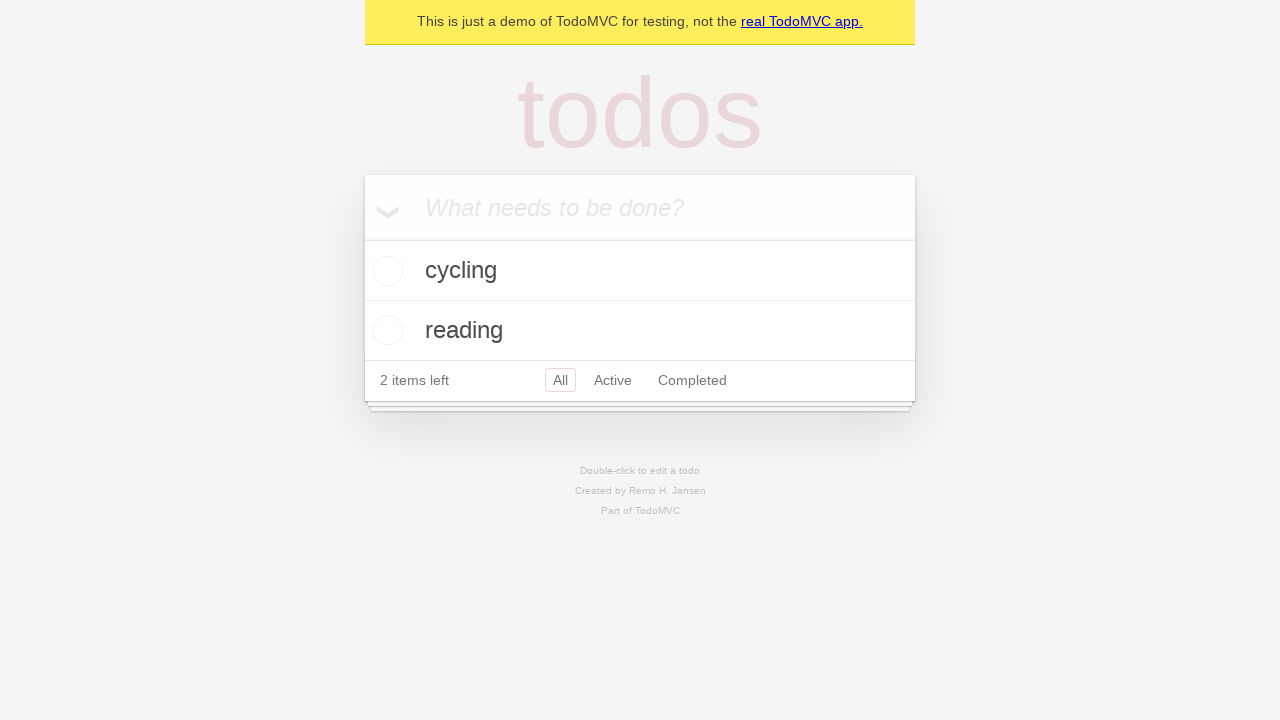

Filled todo input with 'gaming' on internal:attr=[placeholder="What needs to be done?"i]
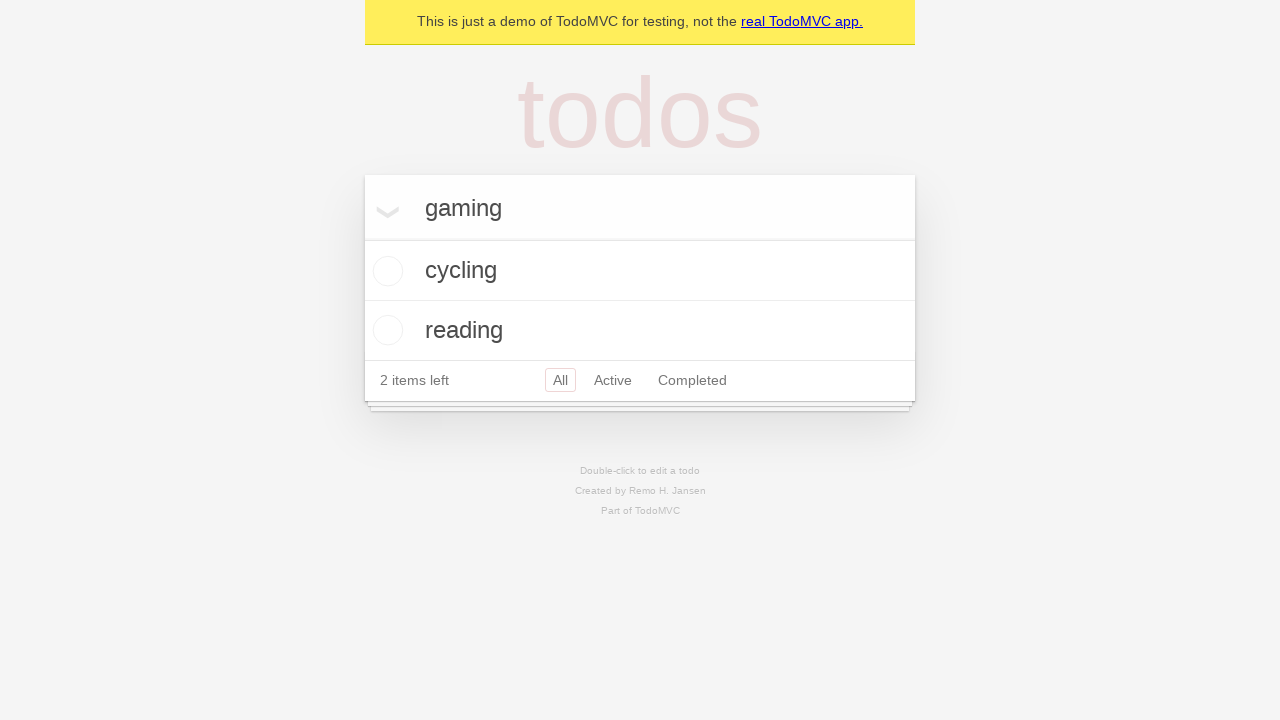

Pressed Enter to add todo 'gaming' on internal:attr=[placeholder="What needs to be done?"i]
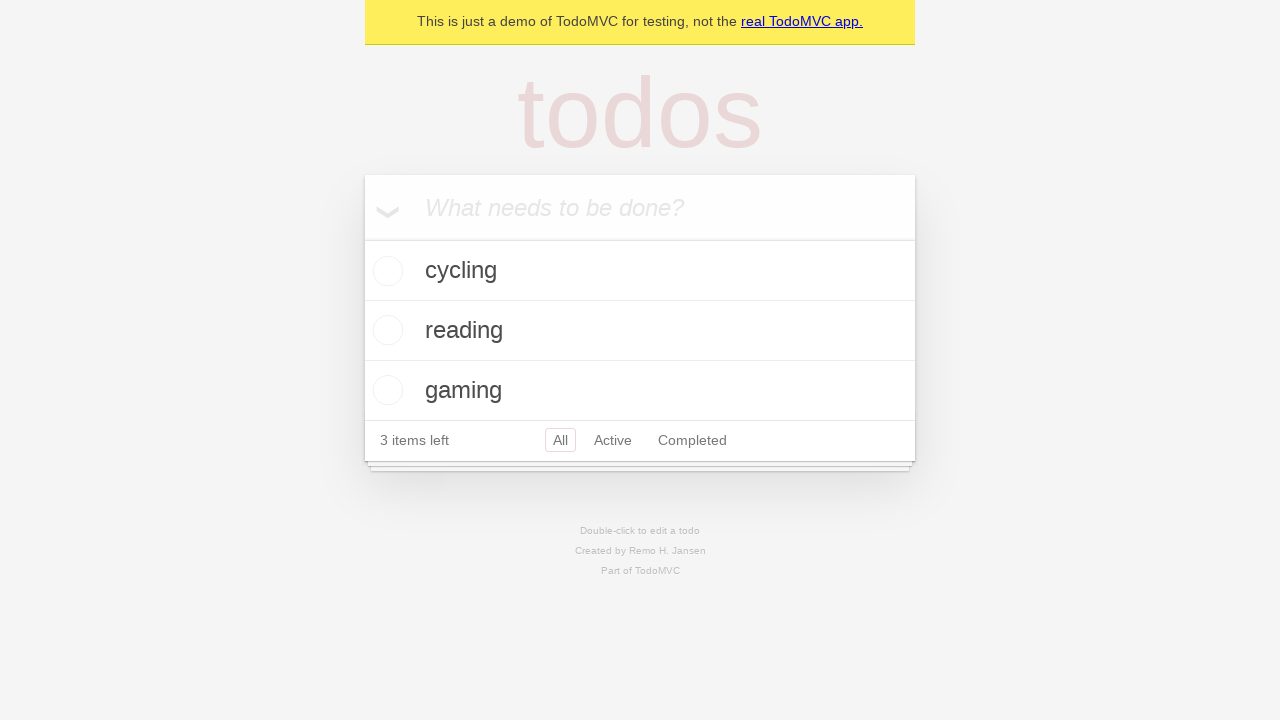

Filled todo input with 'sleeping' on internal:attr=[placeholder="What needs to be done?"i]
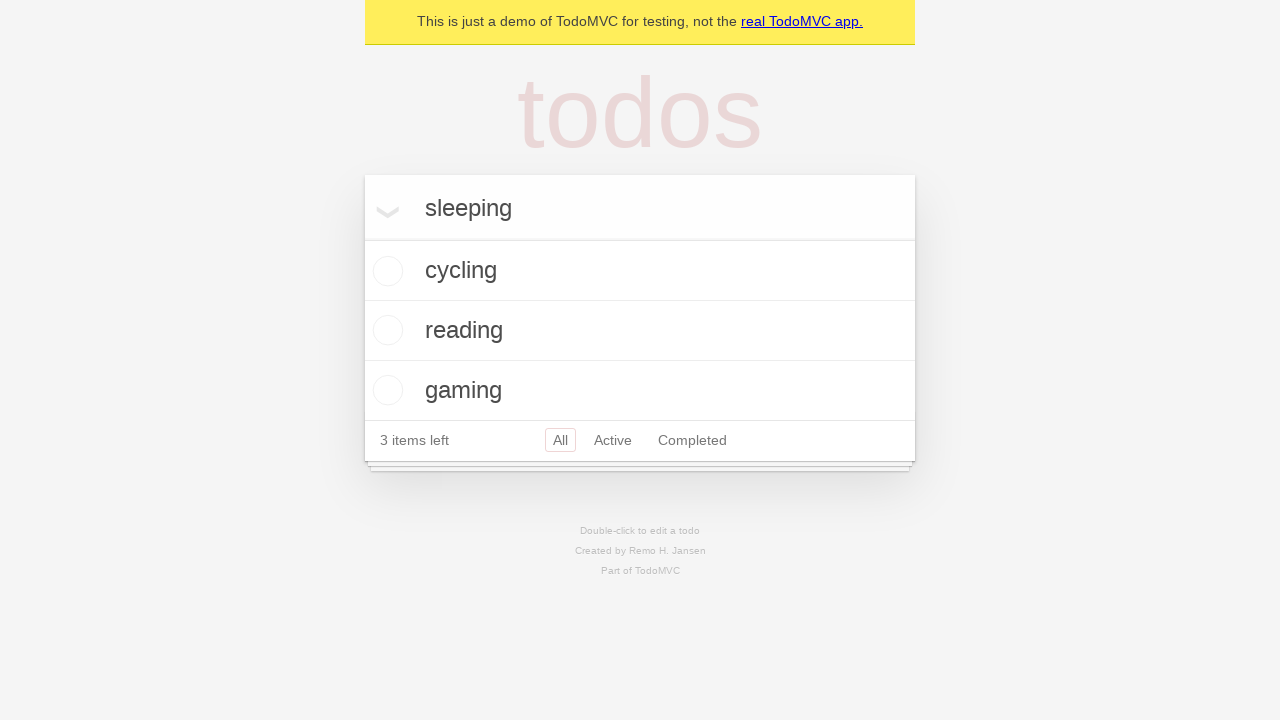

Pressed Enter to add todo 'sleeping' on internal:attr=[placeholder="What needs to be done?"i]
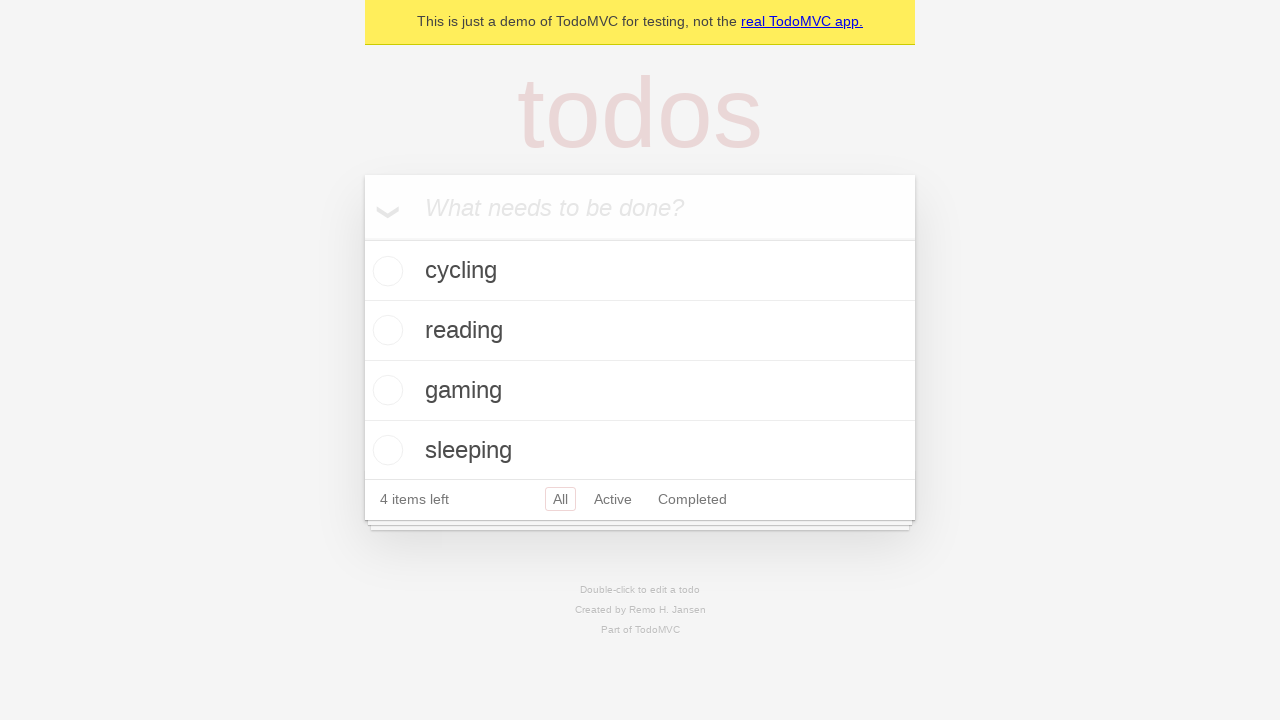

Filled todo input with 'shopping' on internal:attr=[placeholder="What needs to be done?"i]
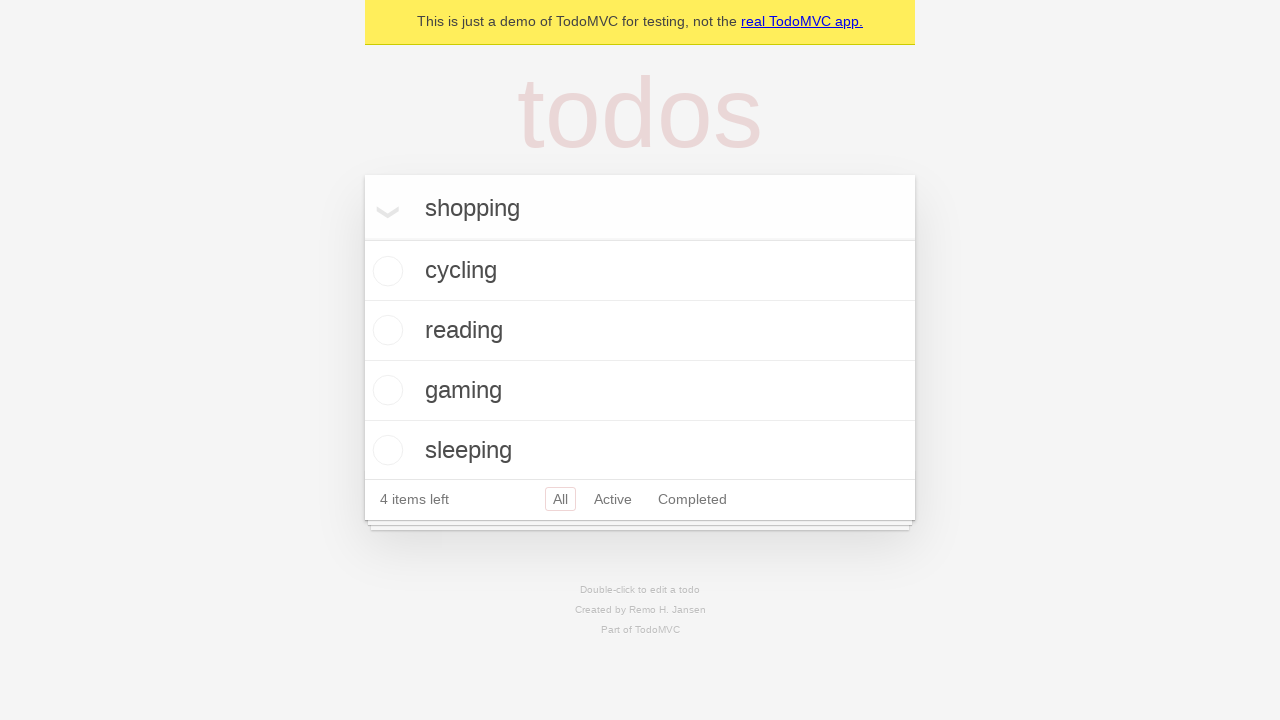

Pressed Enter to add todo 'shopping' on internal:attr=[placeholder="What needs to be done?"i]
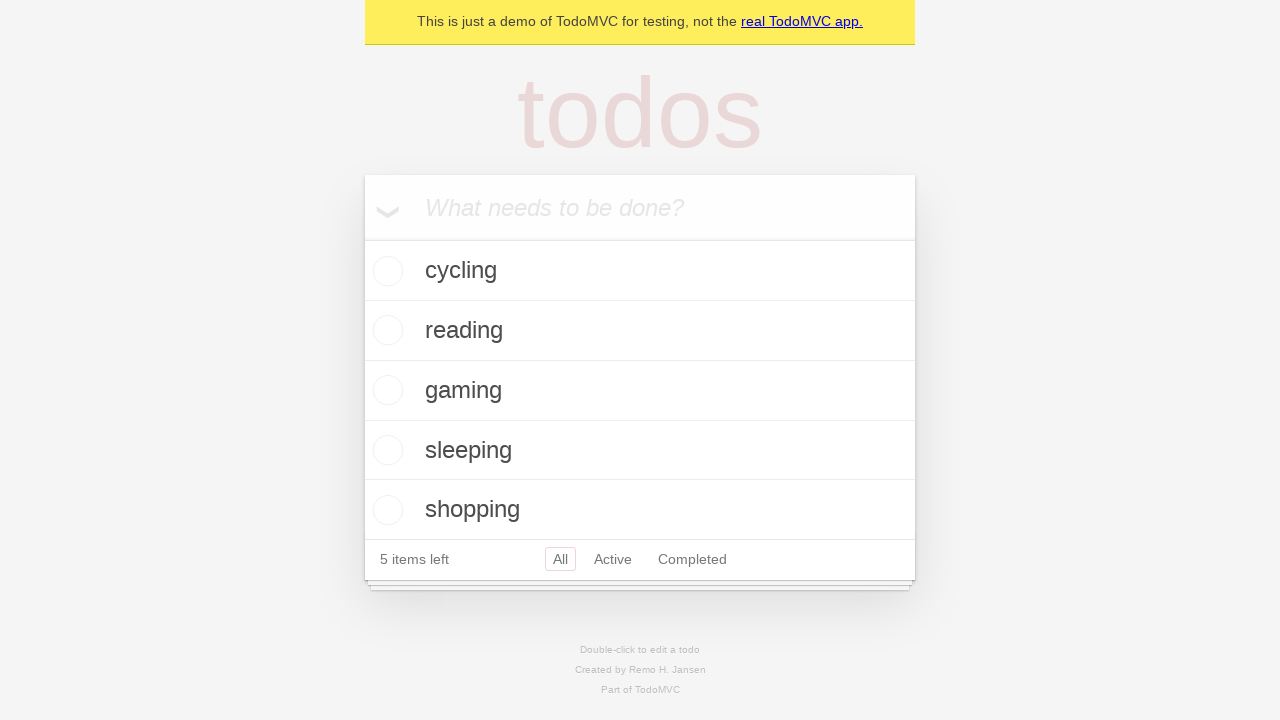

Filled todo input with 'cleaning' on internal:attr=[placeholder="What needs to be done?"i]
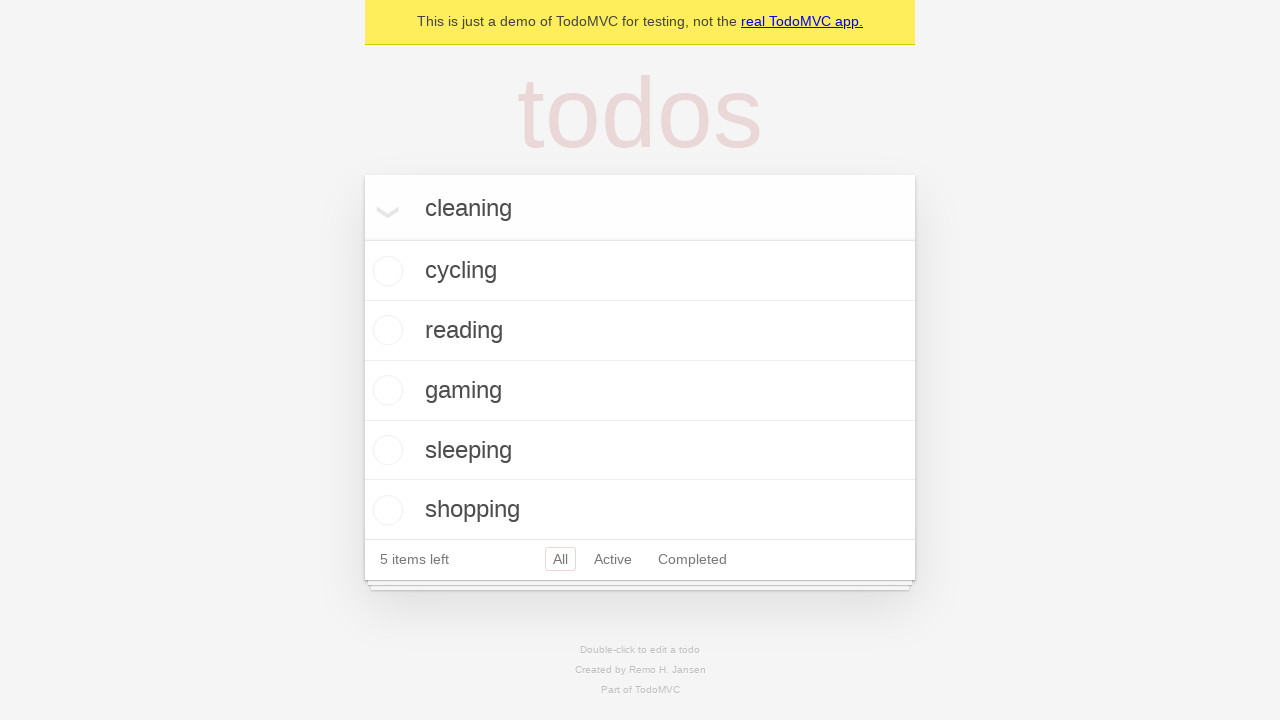

Pressed Enter to add todo 'cleaning' on internal:attr=[placeholder="What needs to be done?"i]
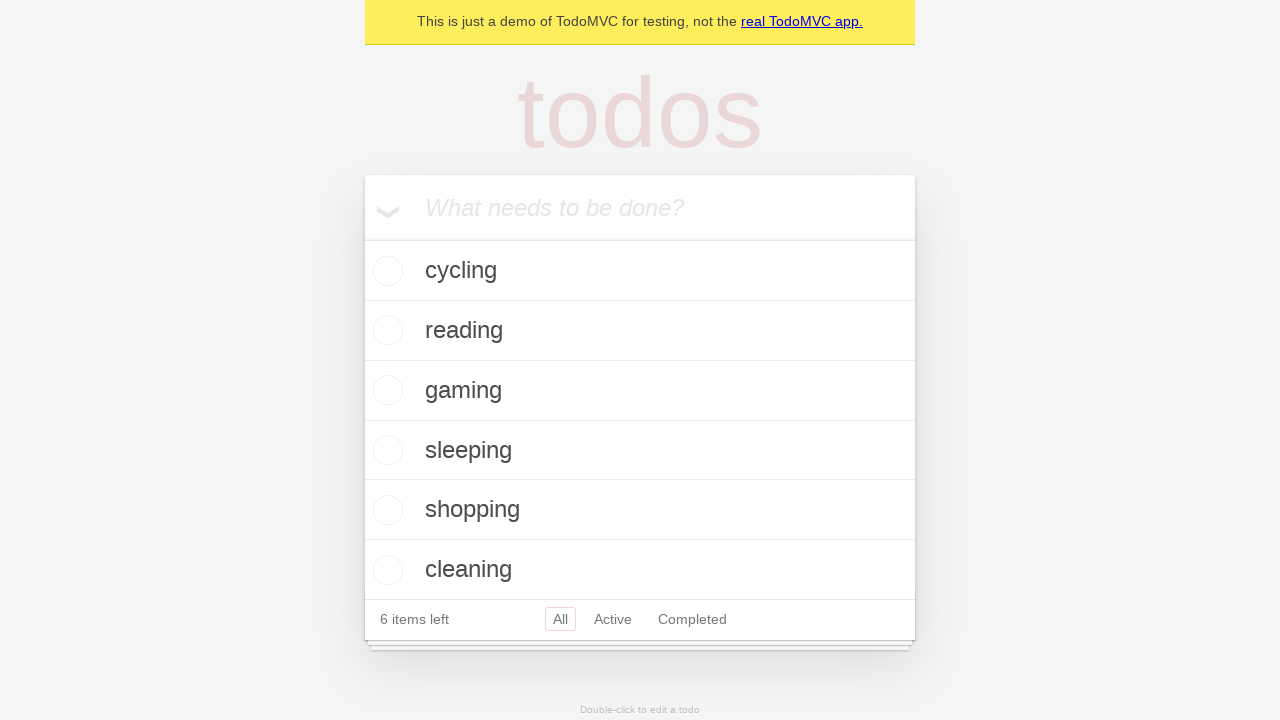

Clicked 'Active' filter link at (613, 619) on internal:role=link[name="Active"i]
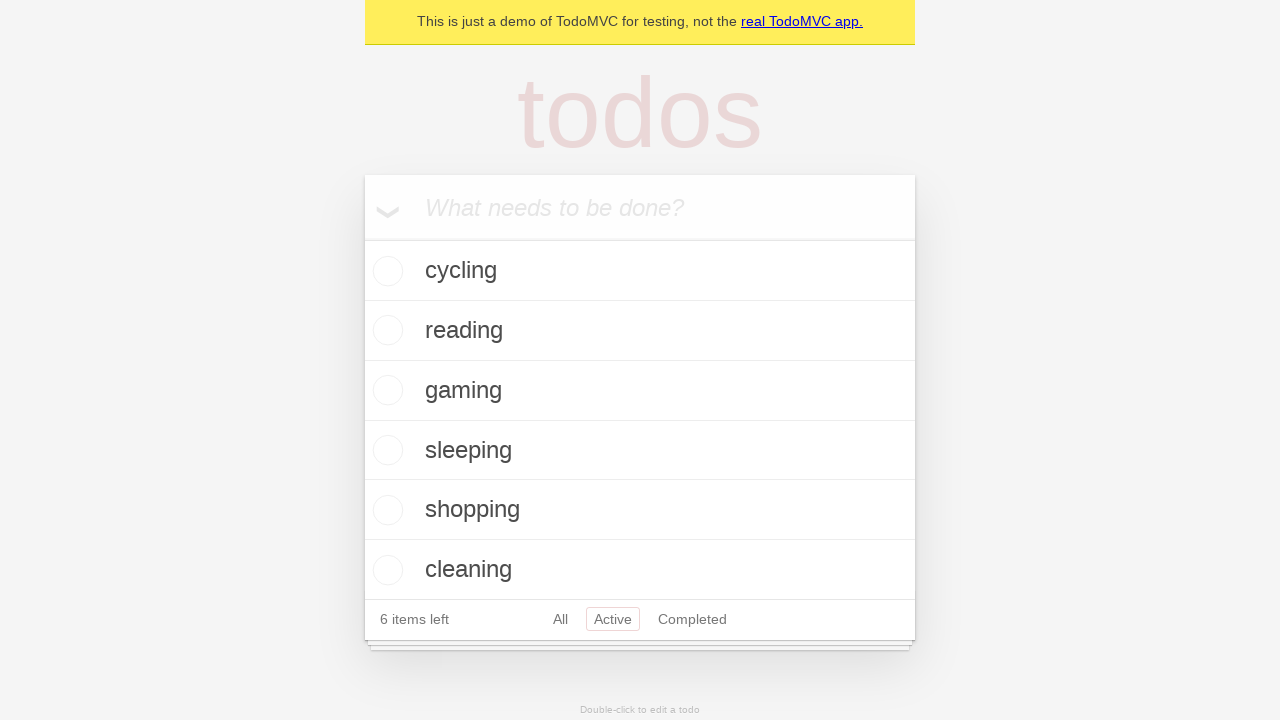

Clicked 'Completed' filter link at (692, 619) on internal:role=link[name="Completed"i]
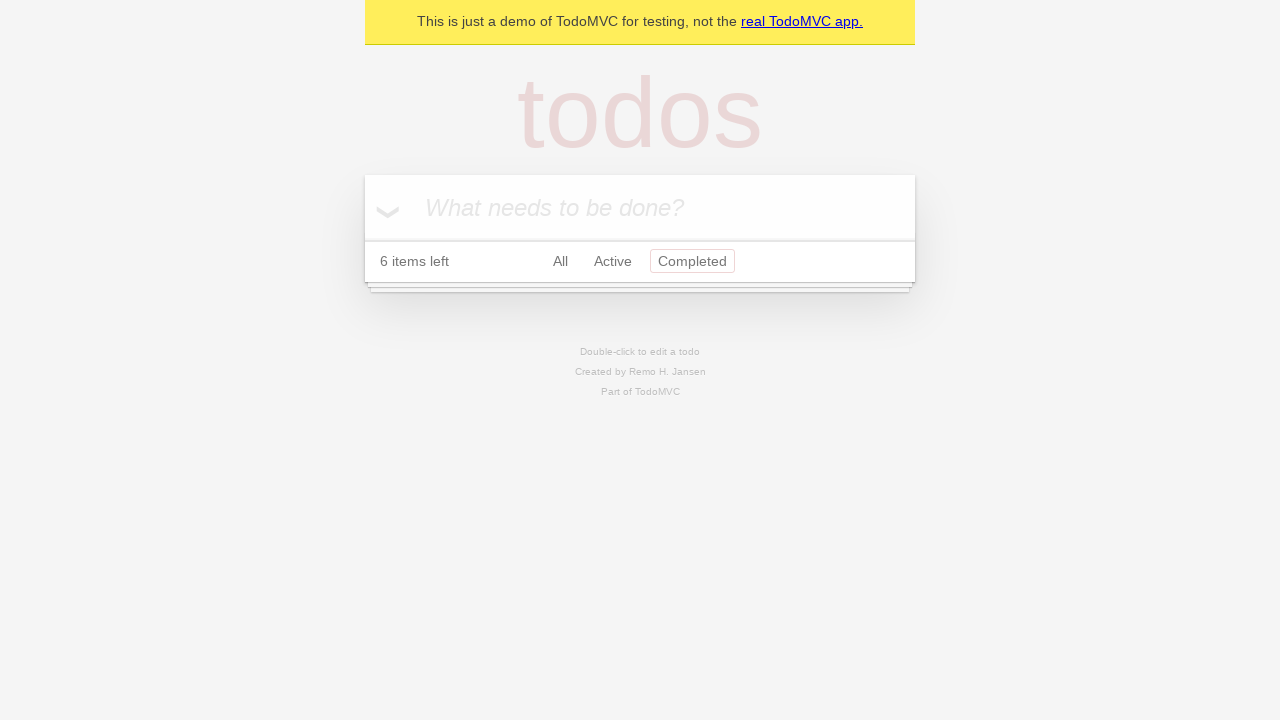

Clicked 'Active' filter link again at (613, 261) on internal:role=link[name="Active"i]
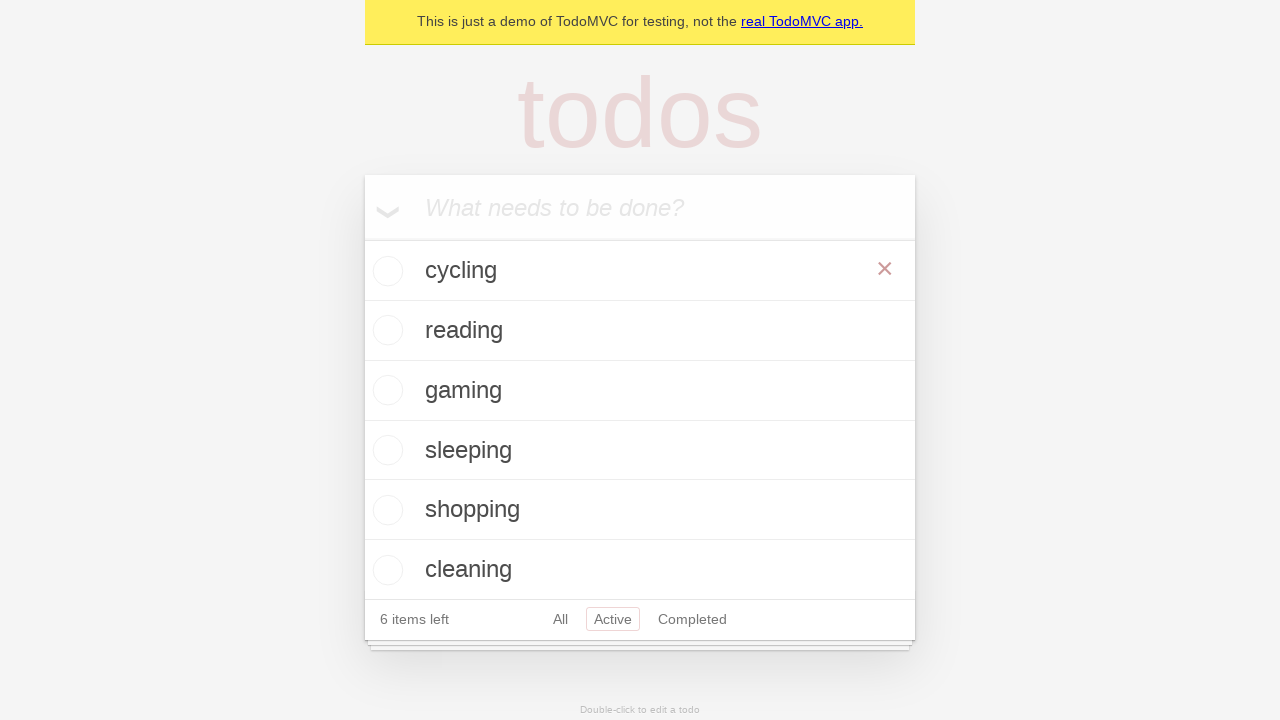

Clicked 'All' filter link at (560, 619) on internal:role=link[name="All"i]
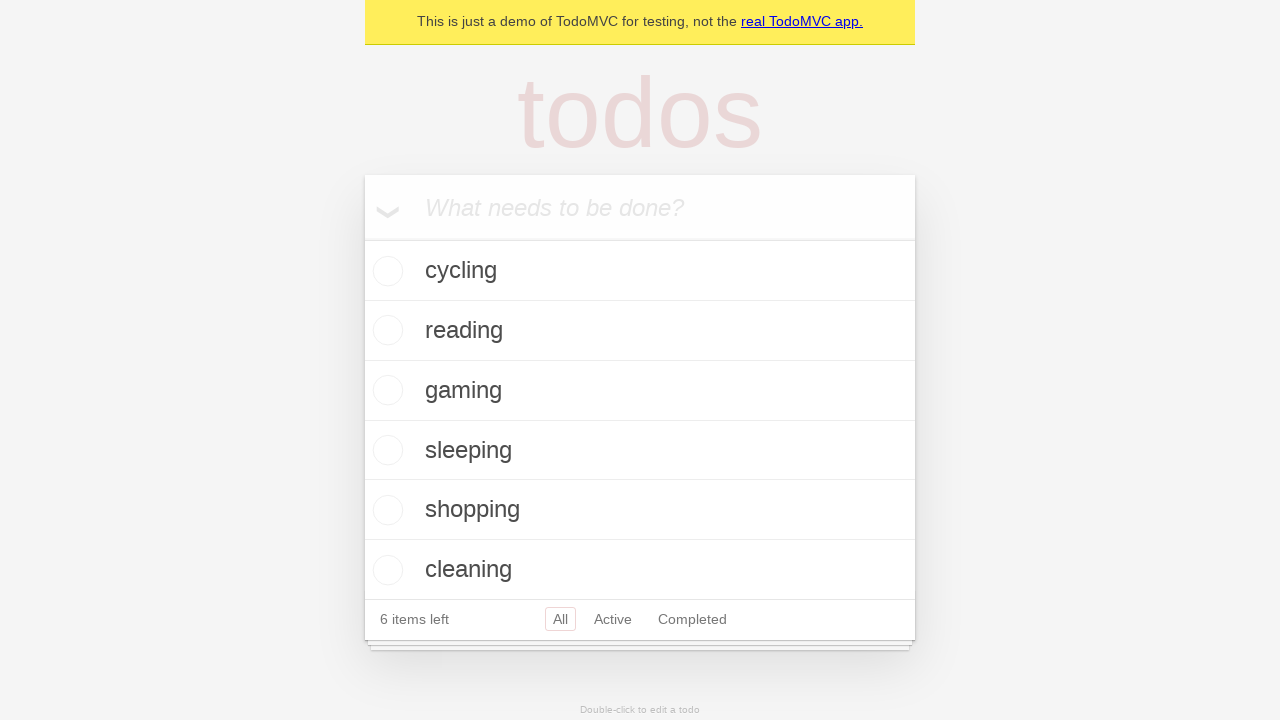

Toggled todo 'cycling' as completed at (385, 271) on internal:role=listitem >> internal:has-text="cycling"i >> internal:label="Toggle
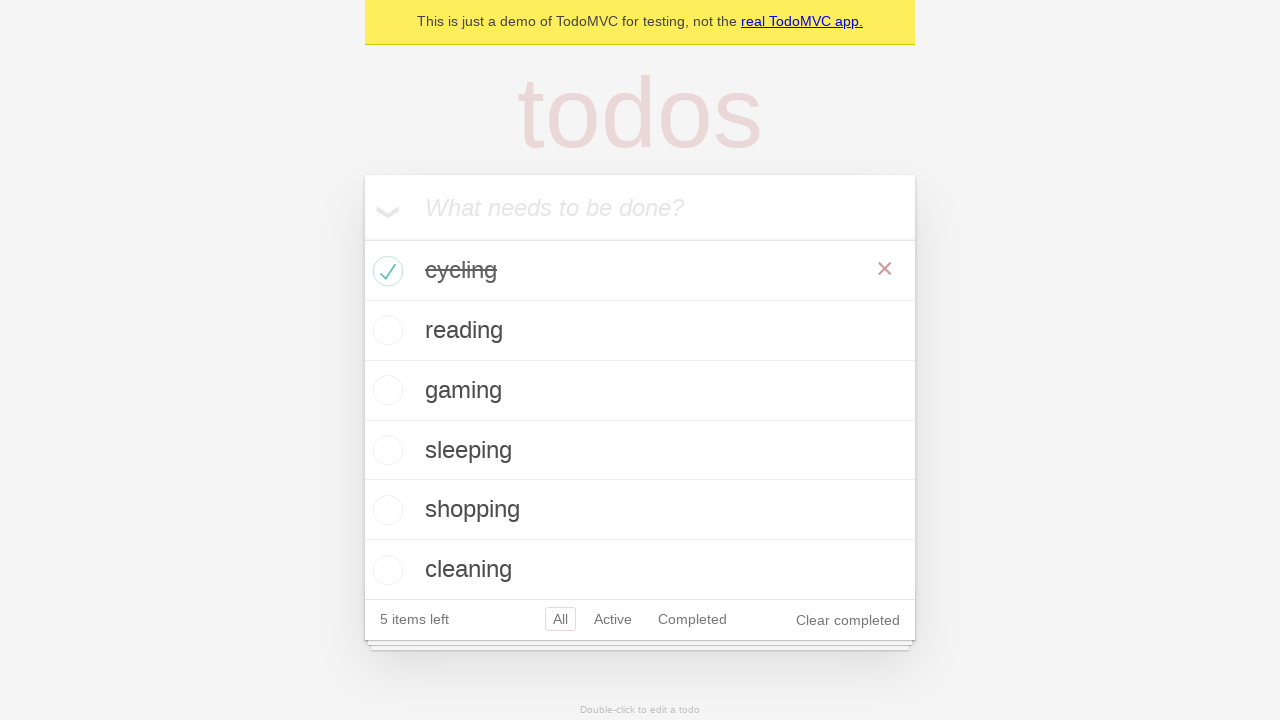

Toggled todo 'gaming' as completed at (385, 390) on internal:role=listitem >> internal:has-text="gaming"i >> internal:label="Toggle 
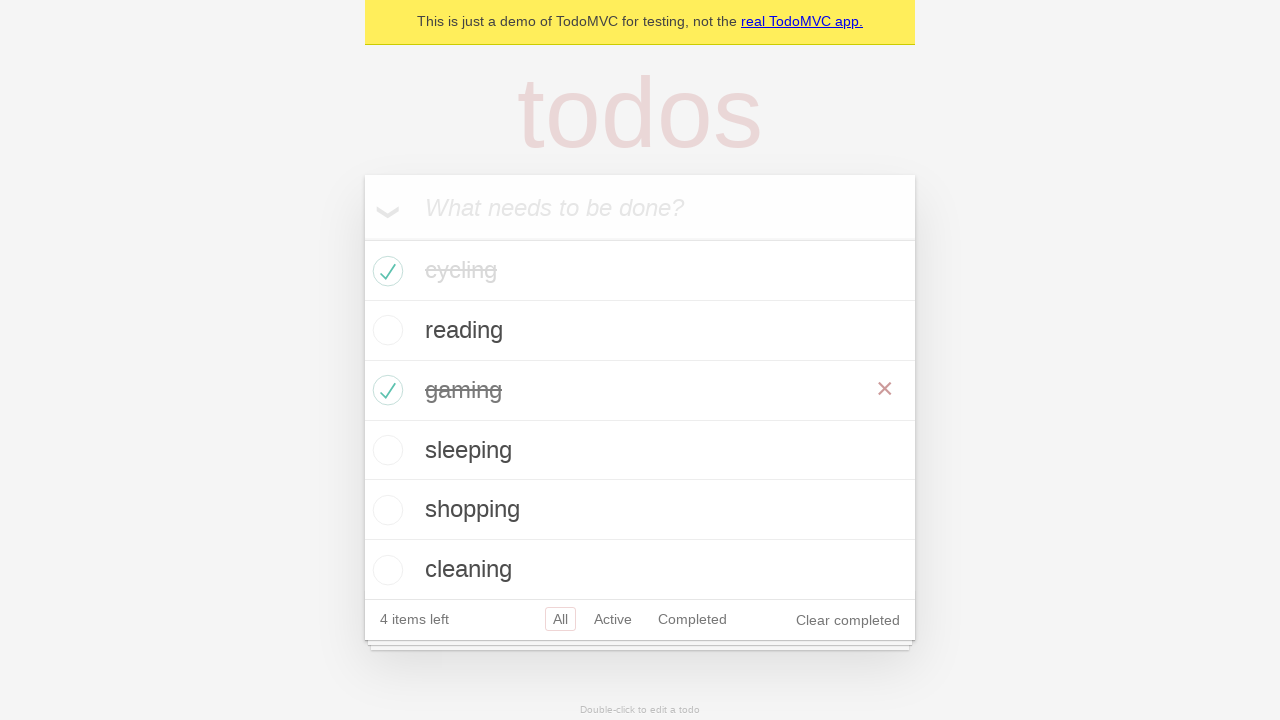

Toggled todo 'sleeping' as completed at (385, 450) on internal:role=listitem >> internal:has-text="sleeping"i >> internal:label="Toggl
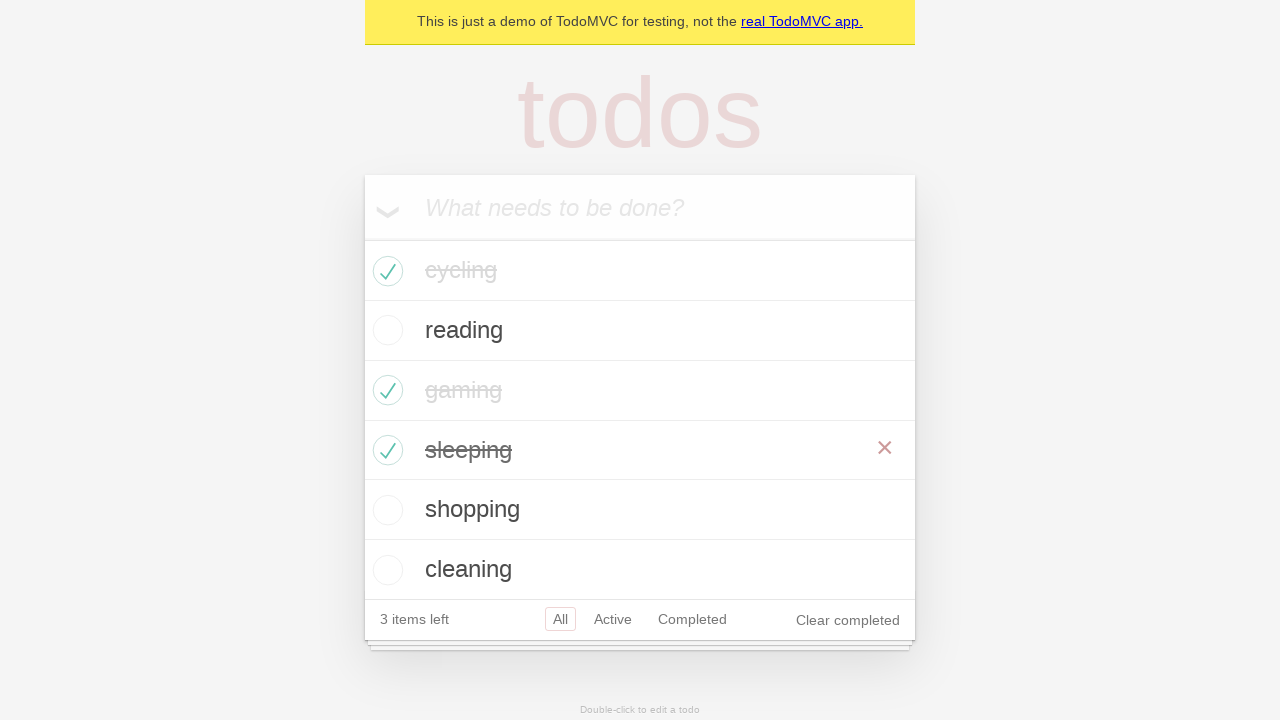

Clicked 'Active' filter link after toggling todos at (613, 619) on internal:role=link[name="Active"i]
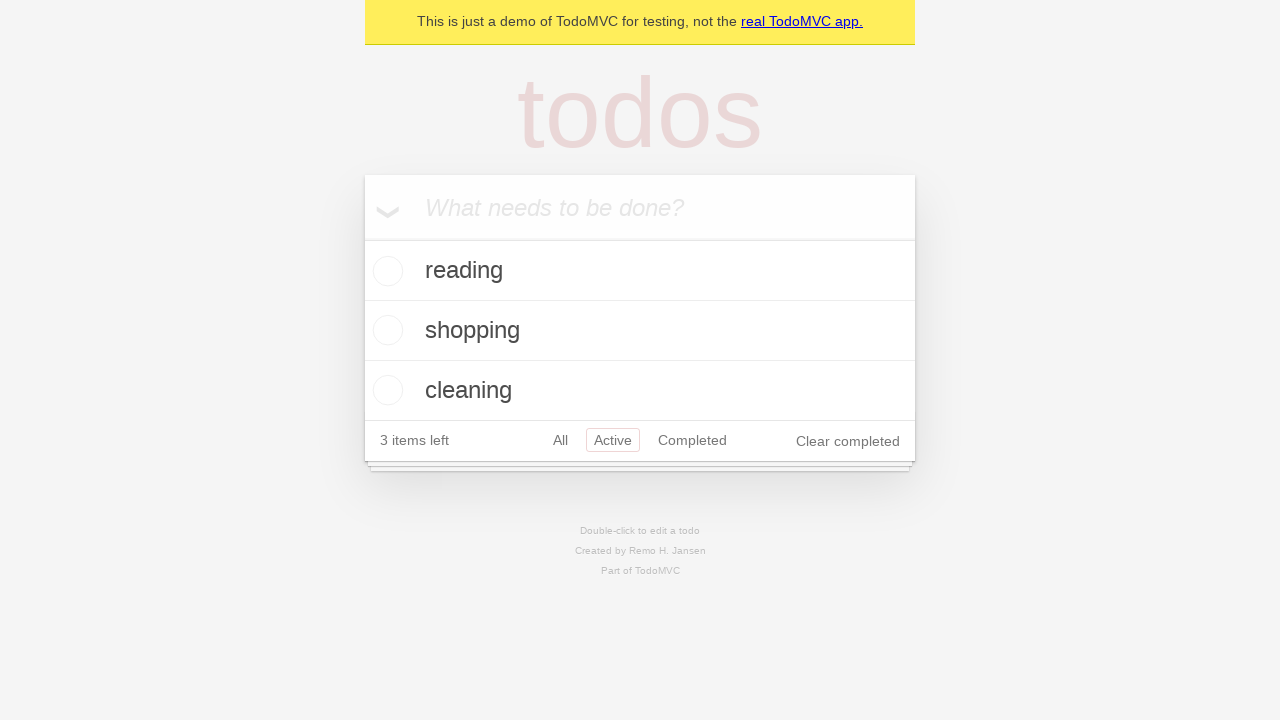

Clicked 'Completed' filter link after toggling todos at (692, 440) on internal:role=link[name="Completed"i]
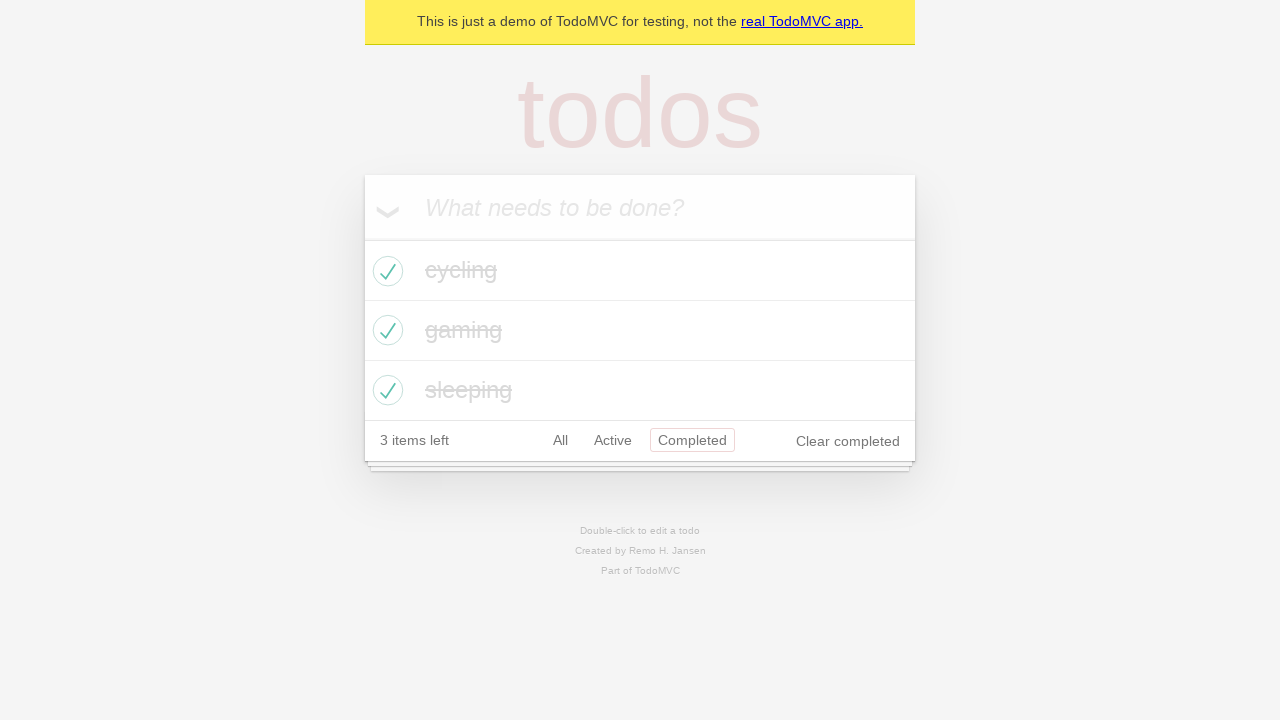

Clicked 'Active' filter link again after toggling todos at (613, 440) on internal:role=link[name="Active"i]
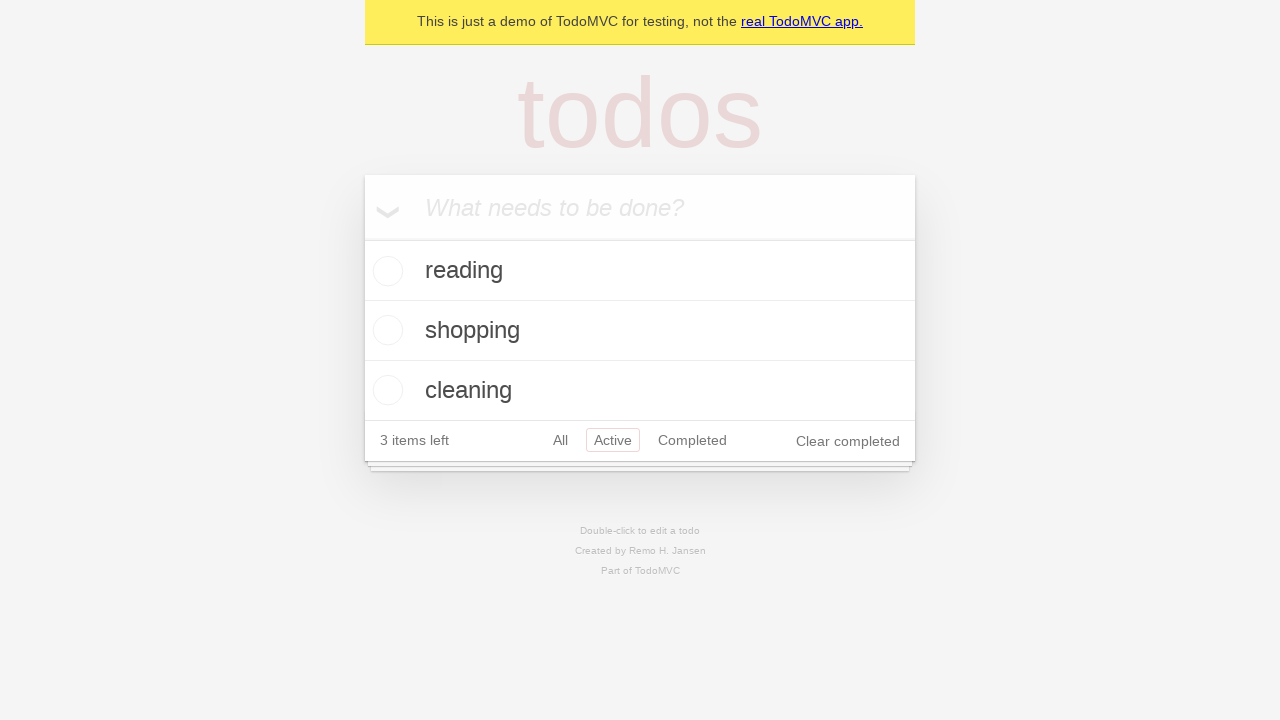

Clicked 'All' filter link again after toggling todos at (560, 440) on internal:role=link[name="All"i]
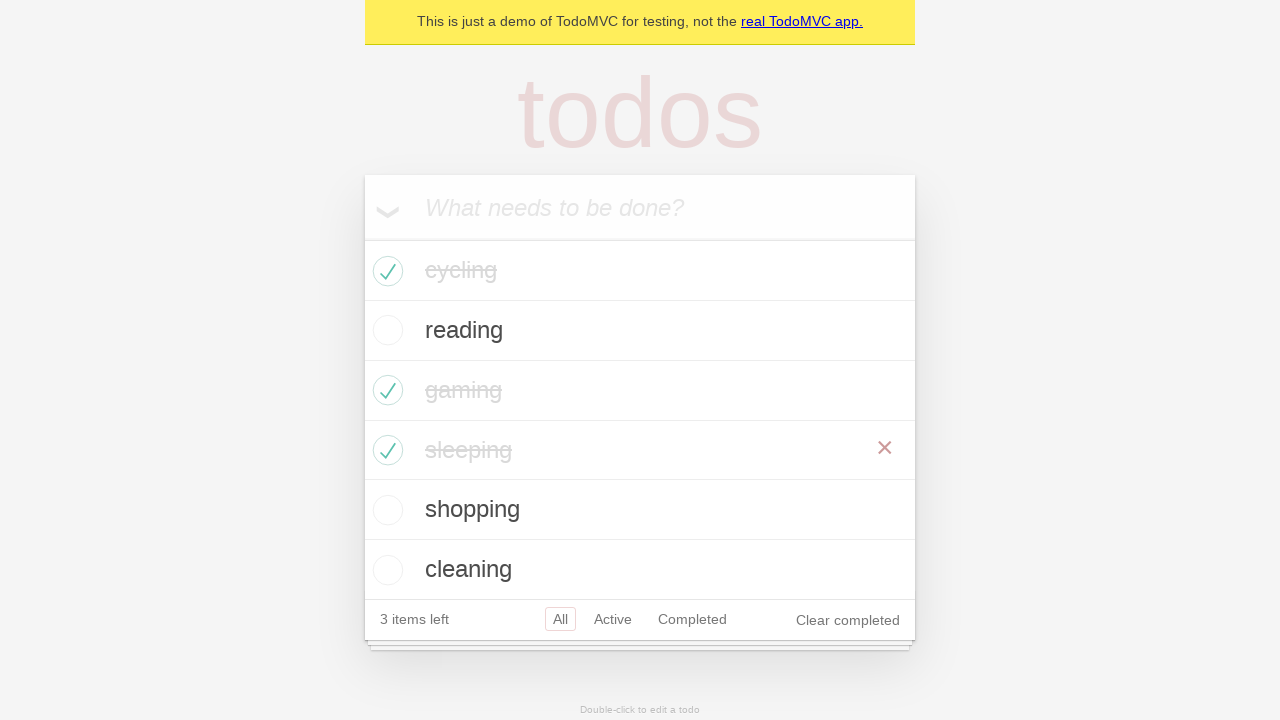

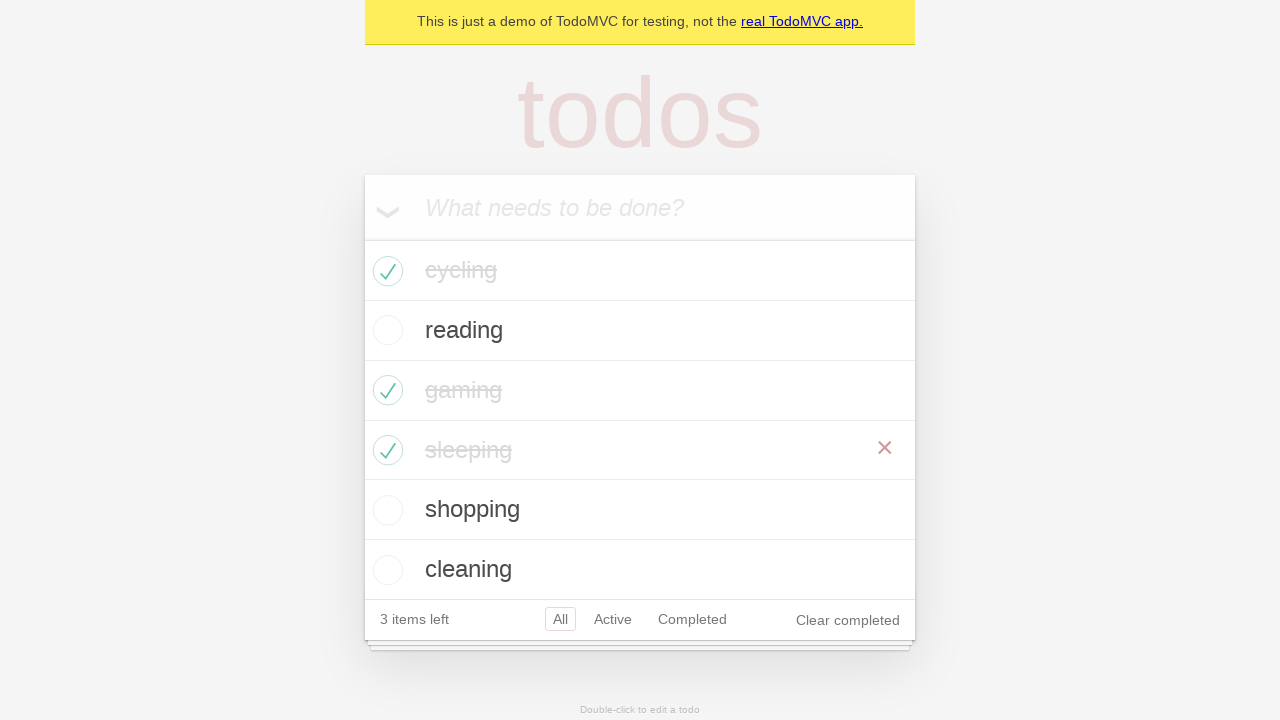